Navigates to the ChromeDriver download page and clicks on the Windows 32-bit ChromeDriver zip file download link

Starting URL: https://chromedriver.storage.googleapis.com/index.html?path=79.0.3945.36/

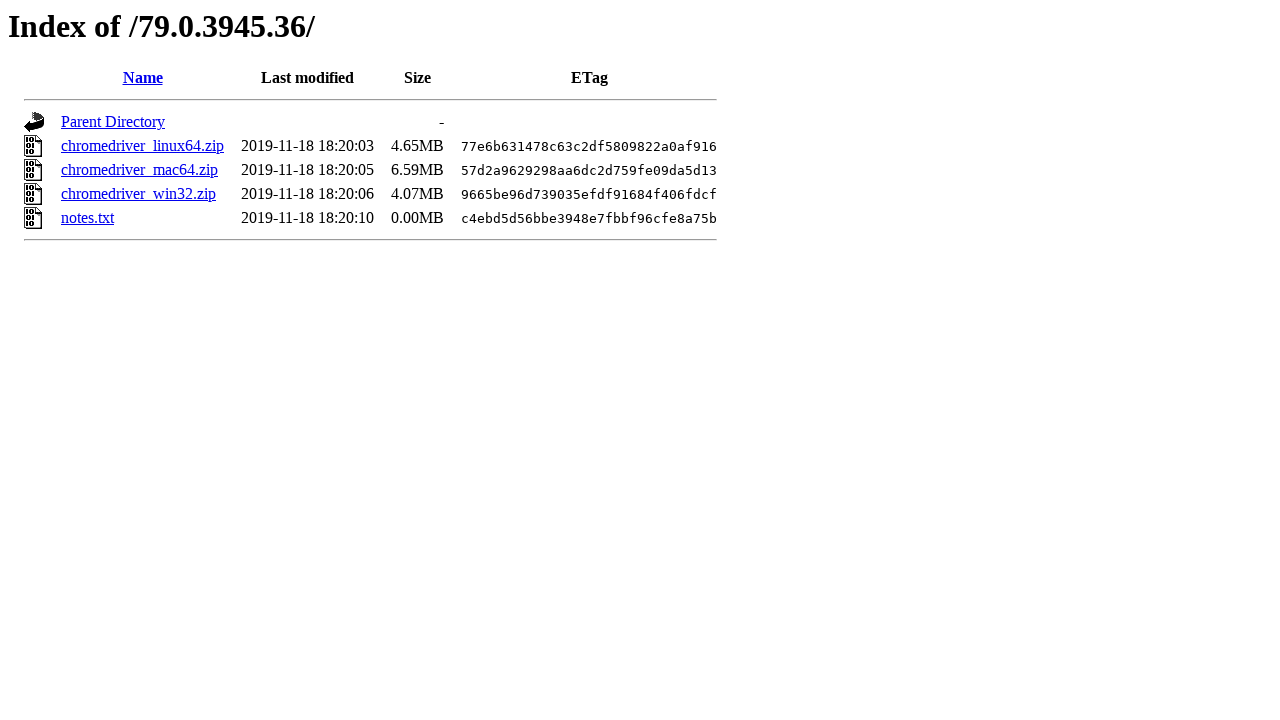

Navigated to ChromeDriver download page for version 79.0.3945.36
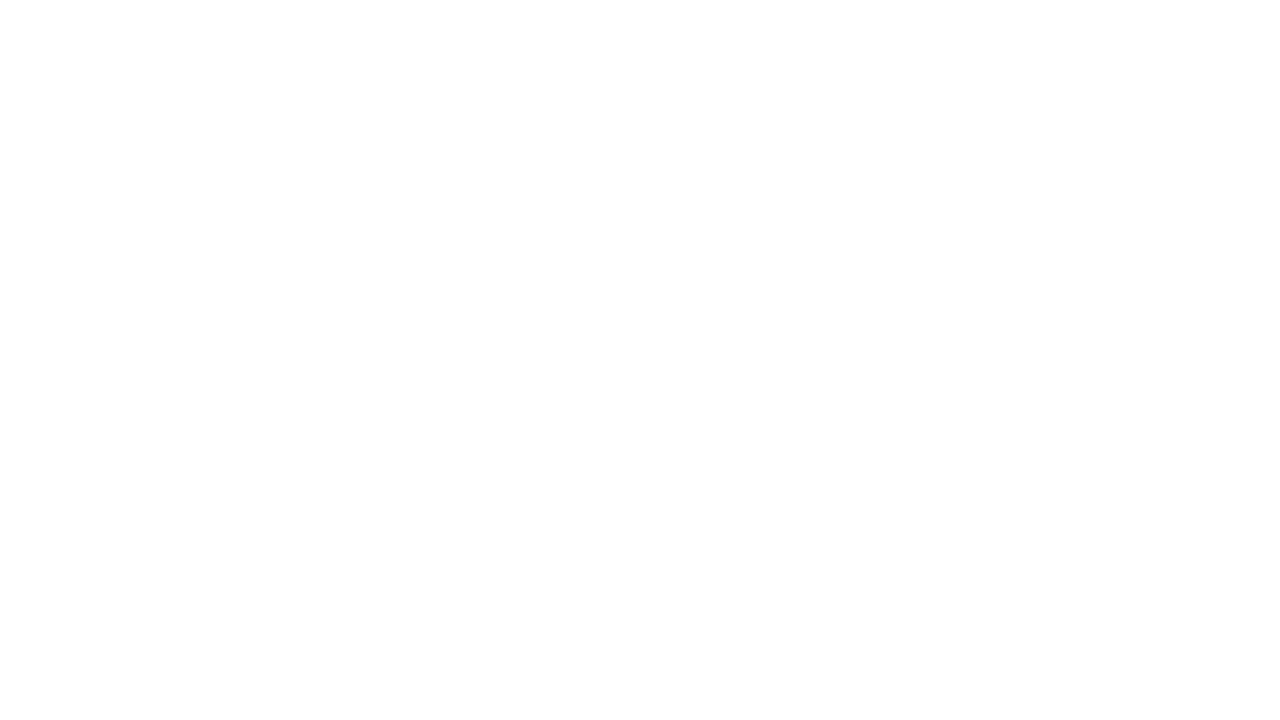

Clicked on Windows 32-bit ChromeDriver zip file download link at (138, 194) on xpath=//a[text()='chromedriver_win32.zip']
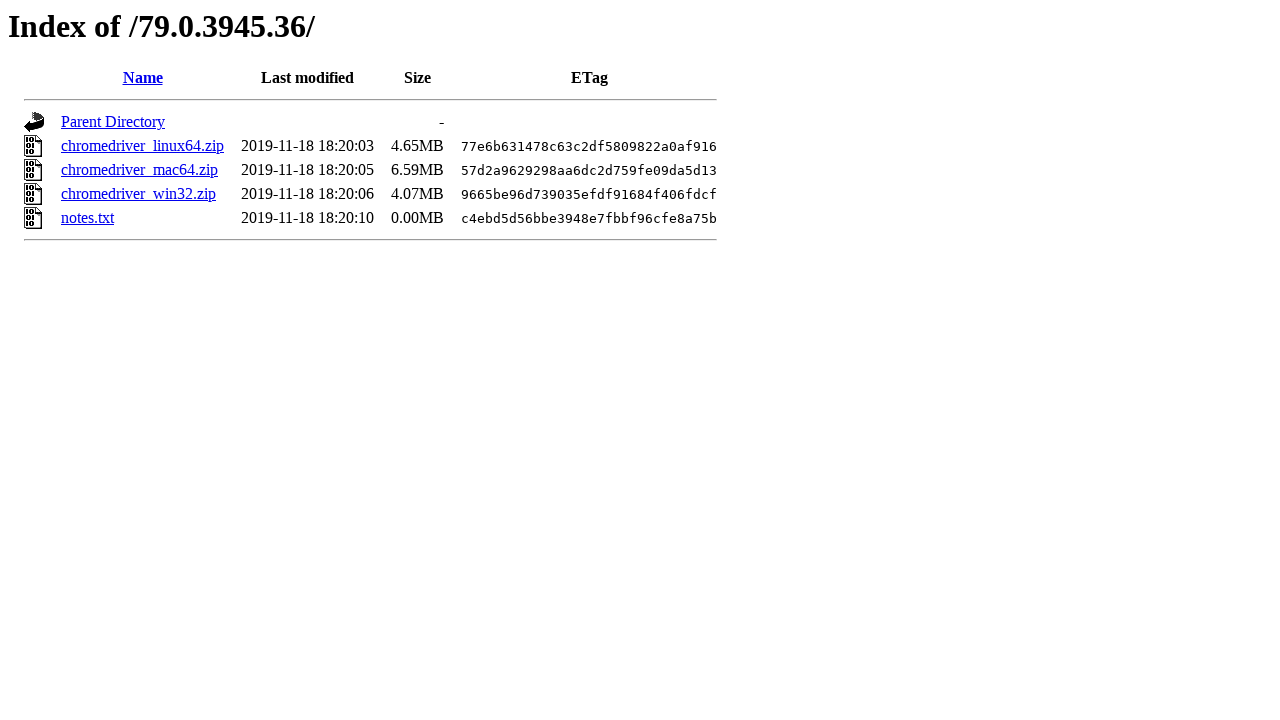

Waited 7 seconds for download to start
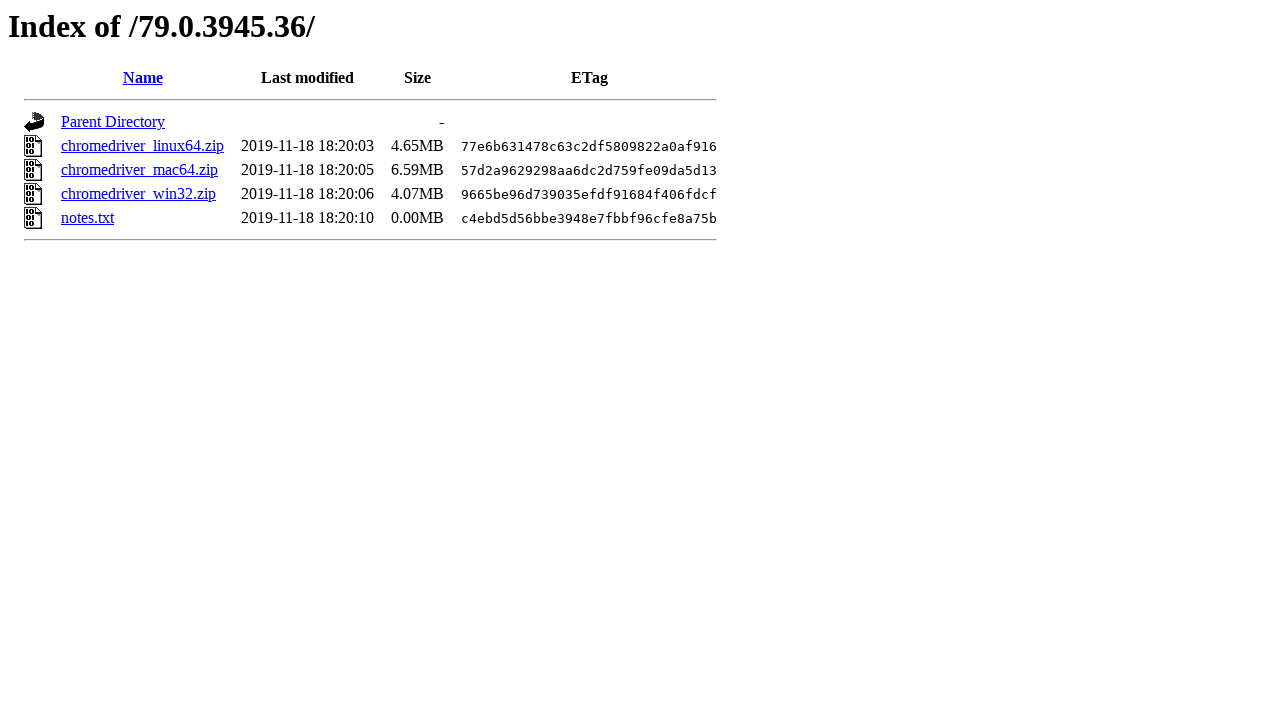

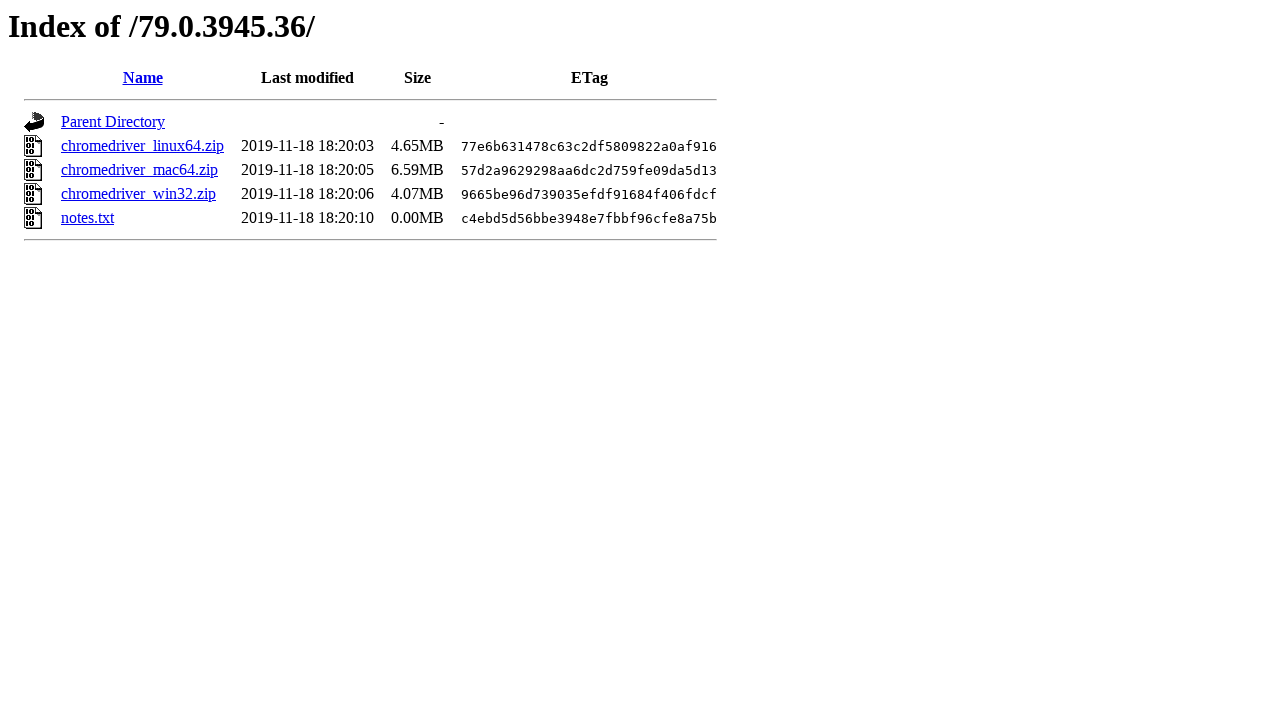